Tests login with invalid credentials to verify error message handling

Starting URL: https://login.salesforce.com

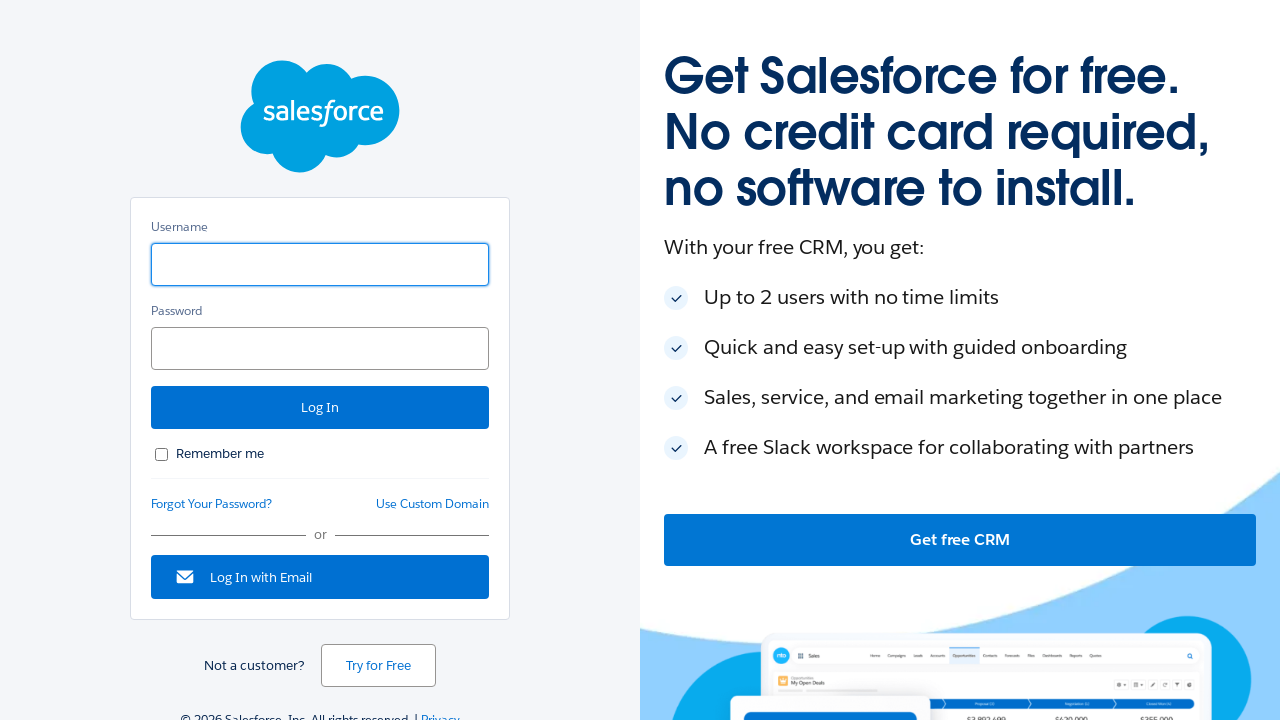

Filled username field with invalid credentials '123' on input[id='username']
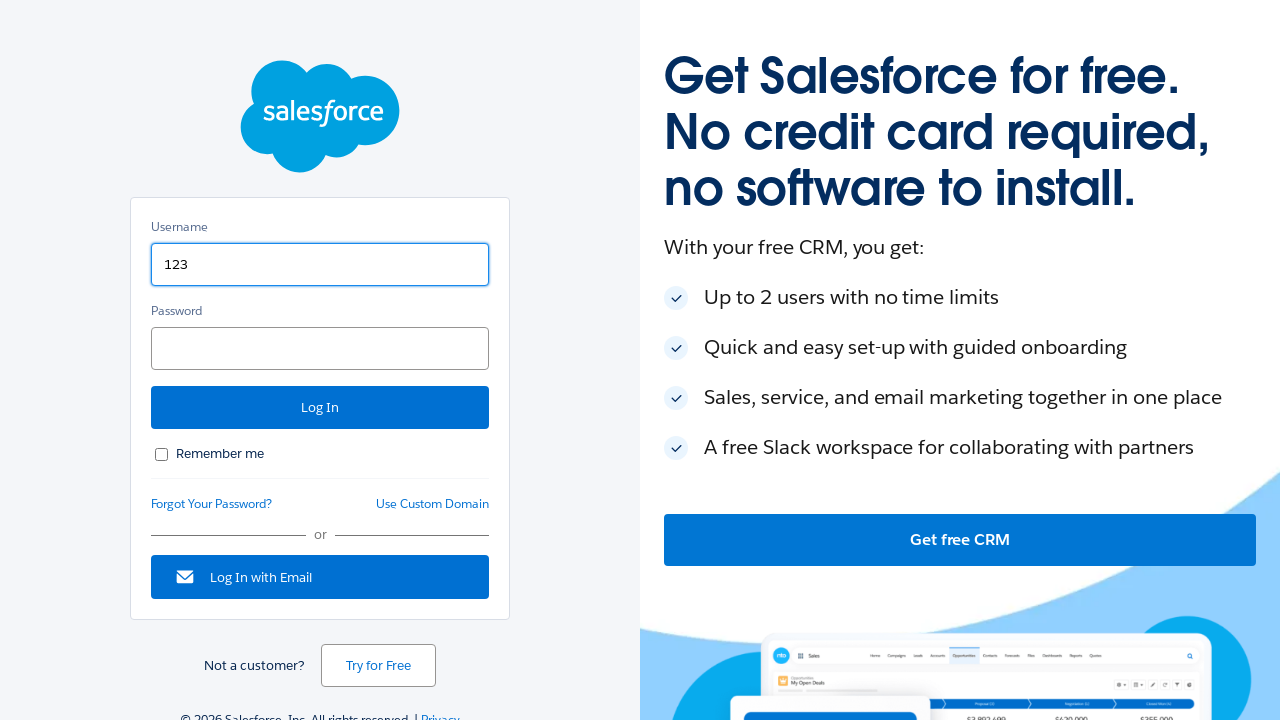

Filled password field with invalid credentials '22131' on input[id='password']
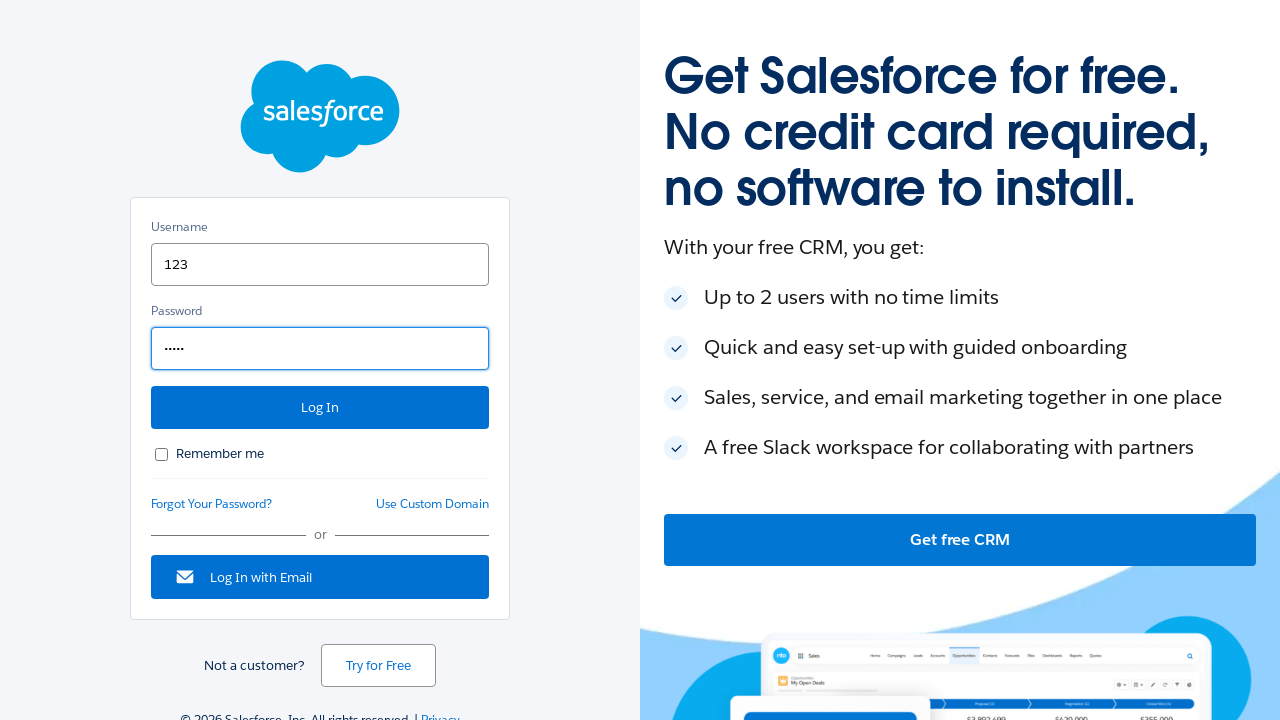

Clicked login button to submit invalid credentials at (320, 408) on input[id='Login']
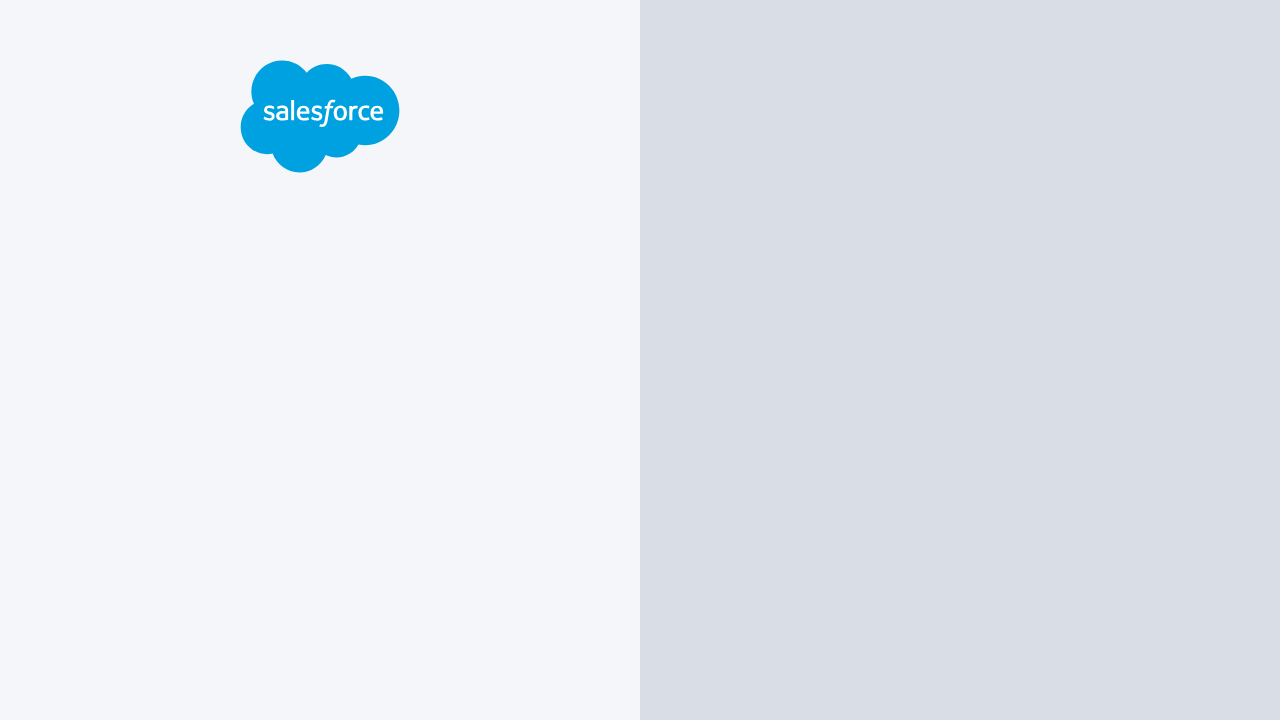

Error message element appeared, confirming invalid credentials were rejected
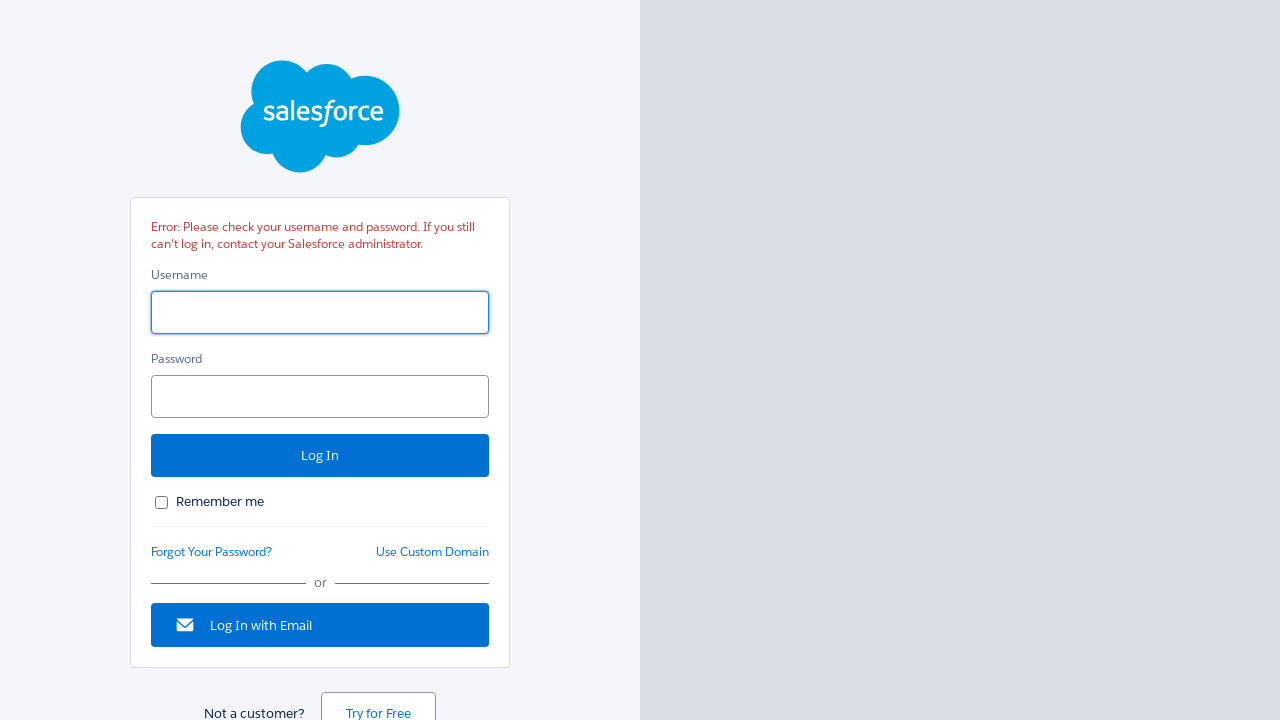

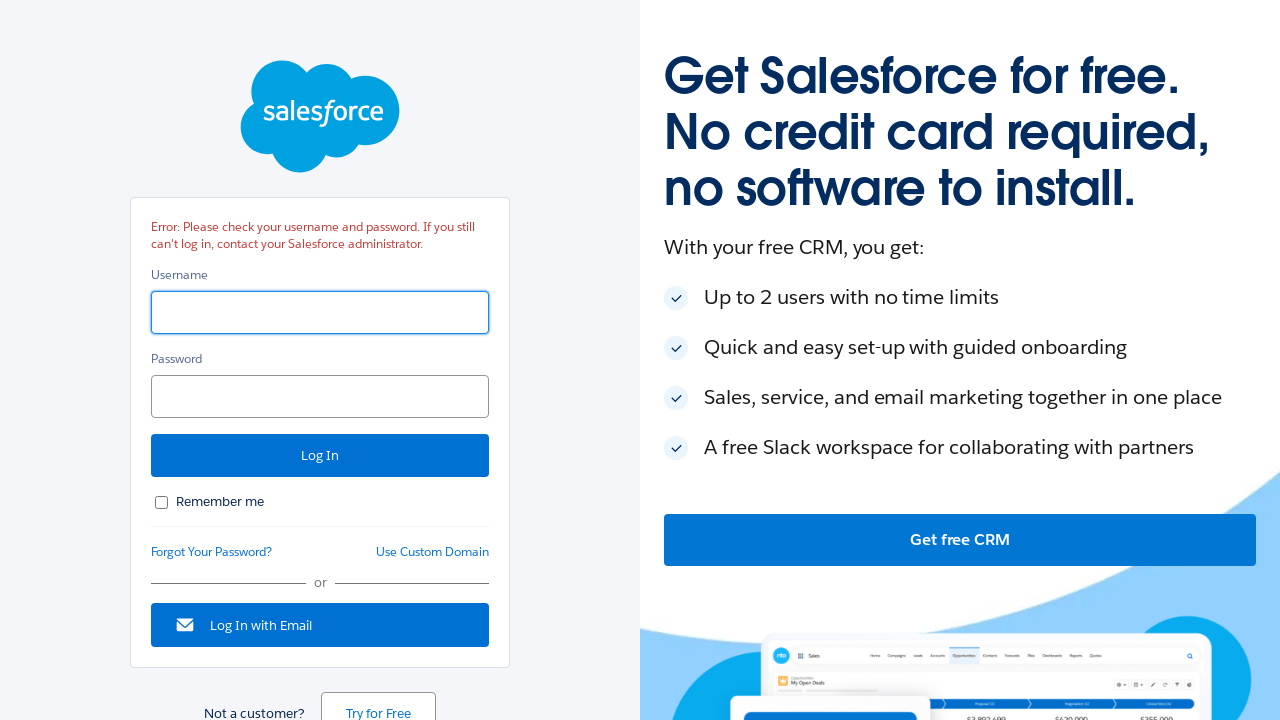